Tests handling of a simple JavaScript alert by clicking a button and accepting the alert dialog

Starting URL: https://demoqa.com/alerts

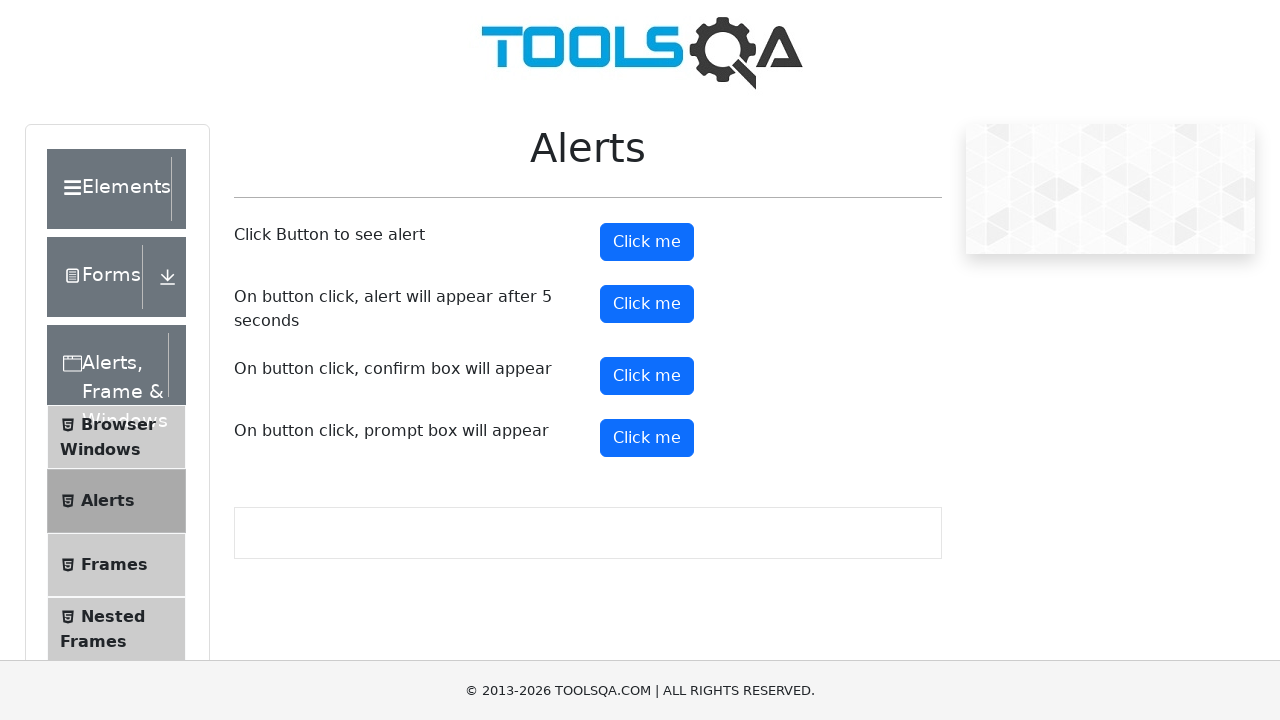

Set up dialog handler to automatically accept alerts
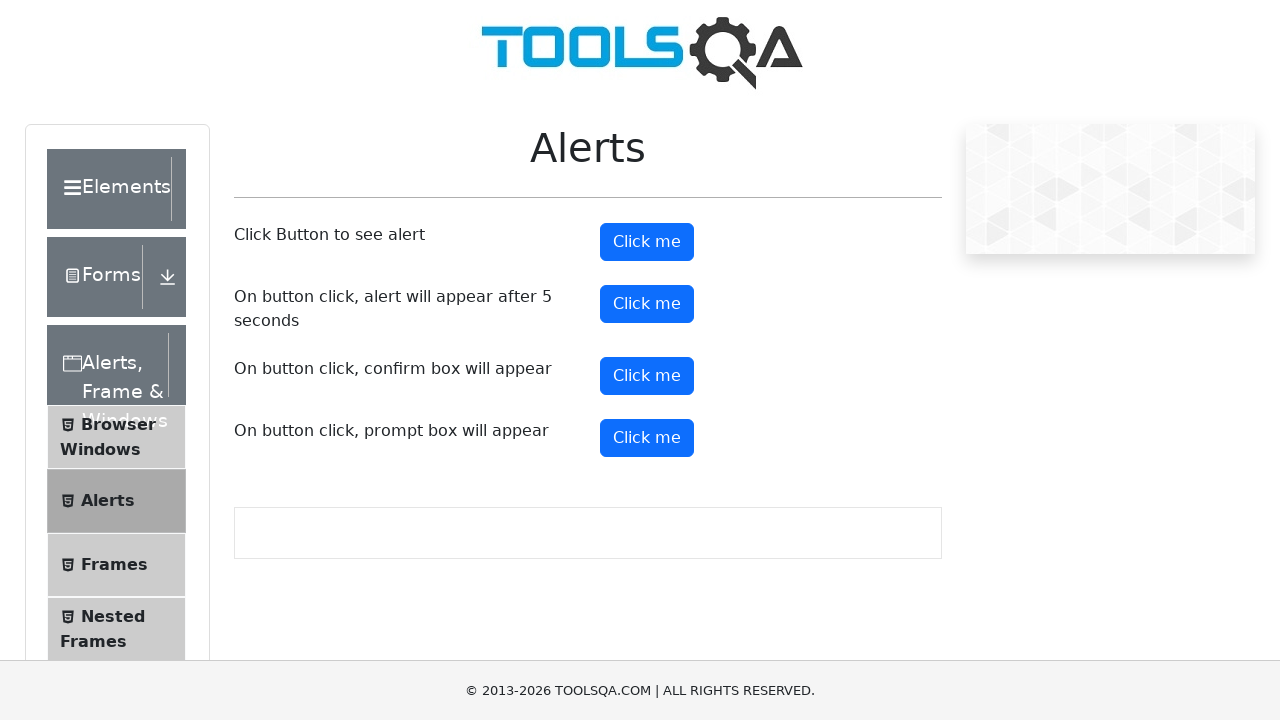

Clicked the alert button to trigger JavaScript alert at (647, 242) on #alertButton
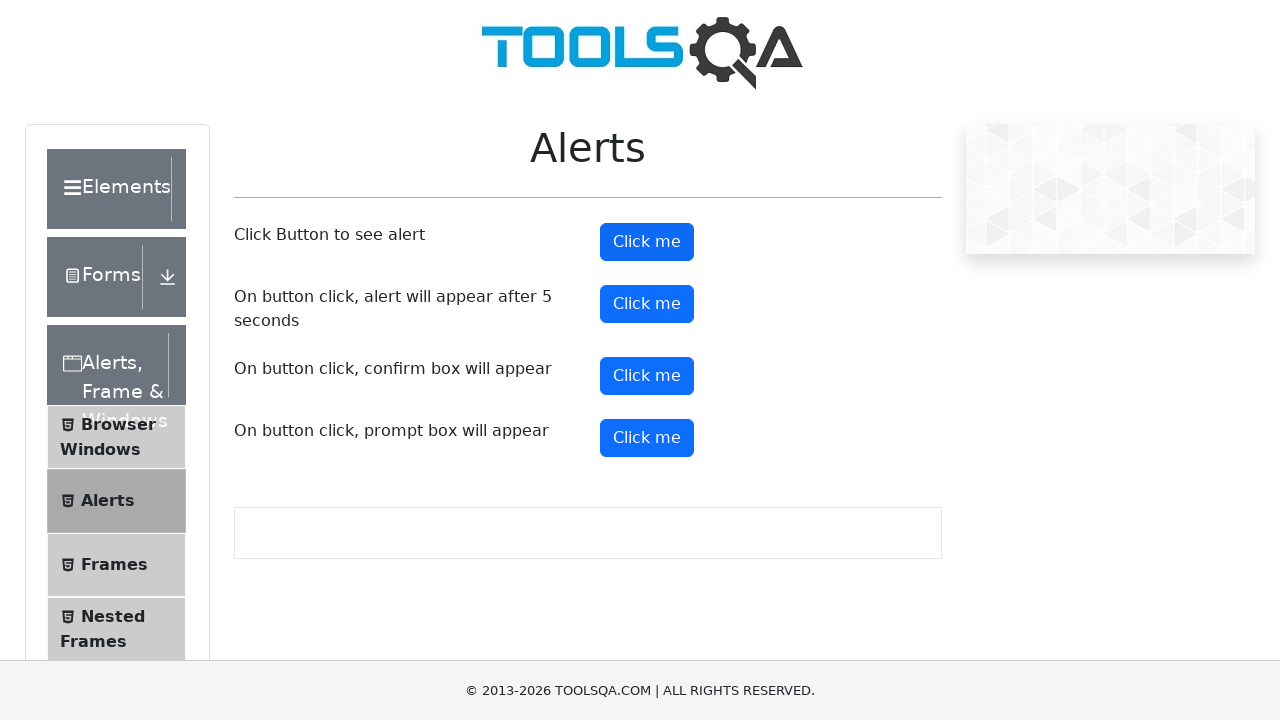

Waited for alert dialog to be processed
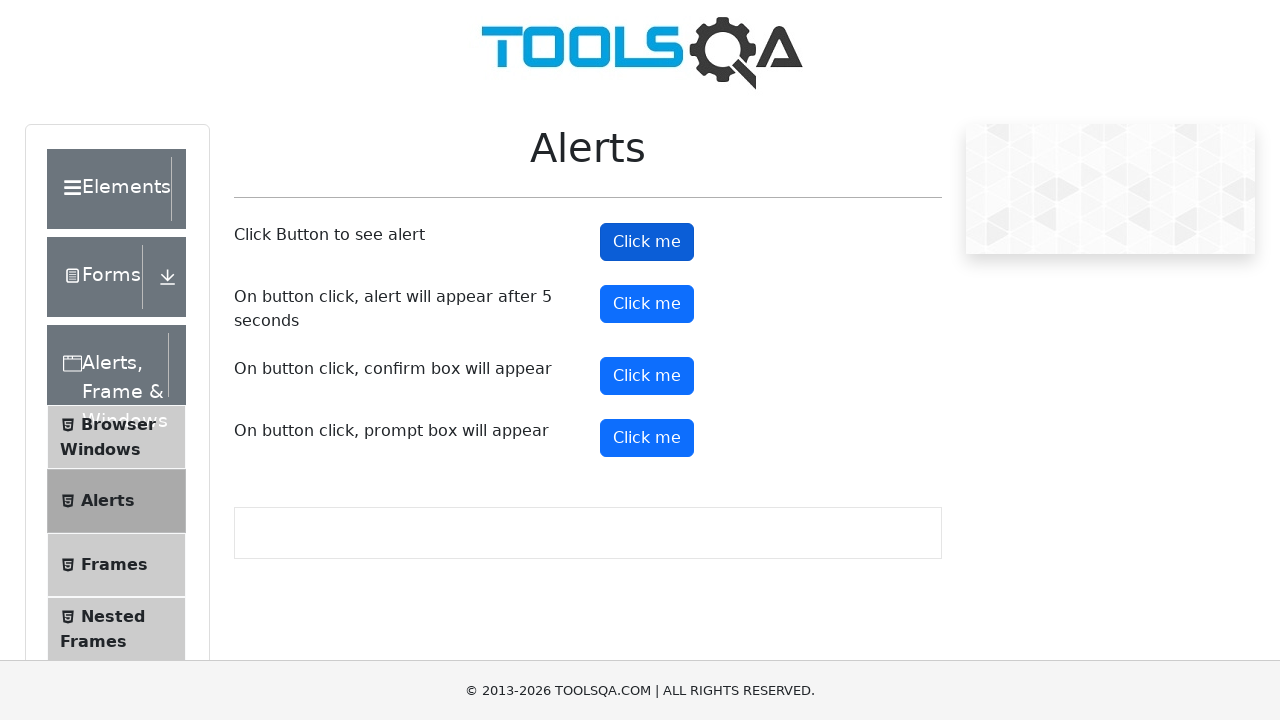

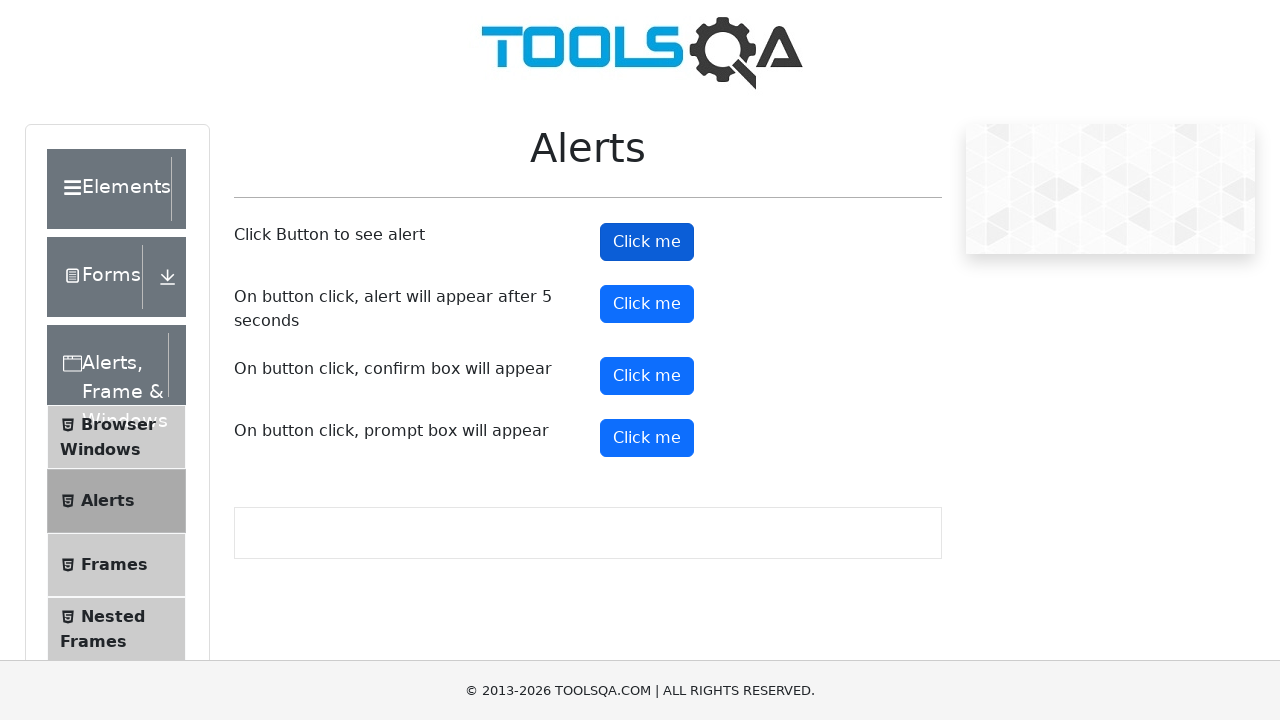